Tests drag and drop functionality by dragging an element onto a drop target within an iframe

Starting URL: https://jqueryui.com/droppable/

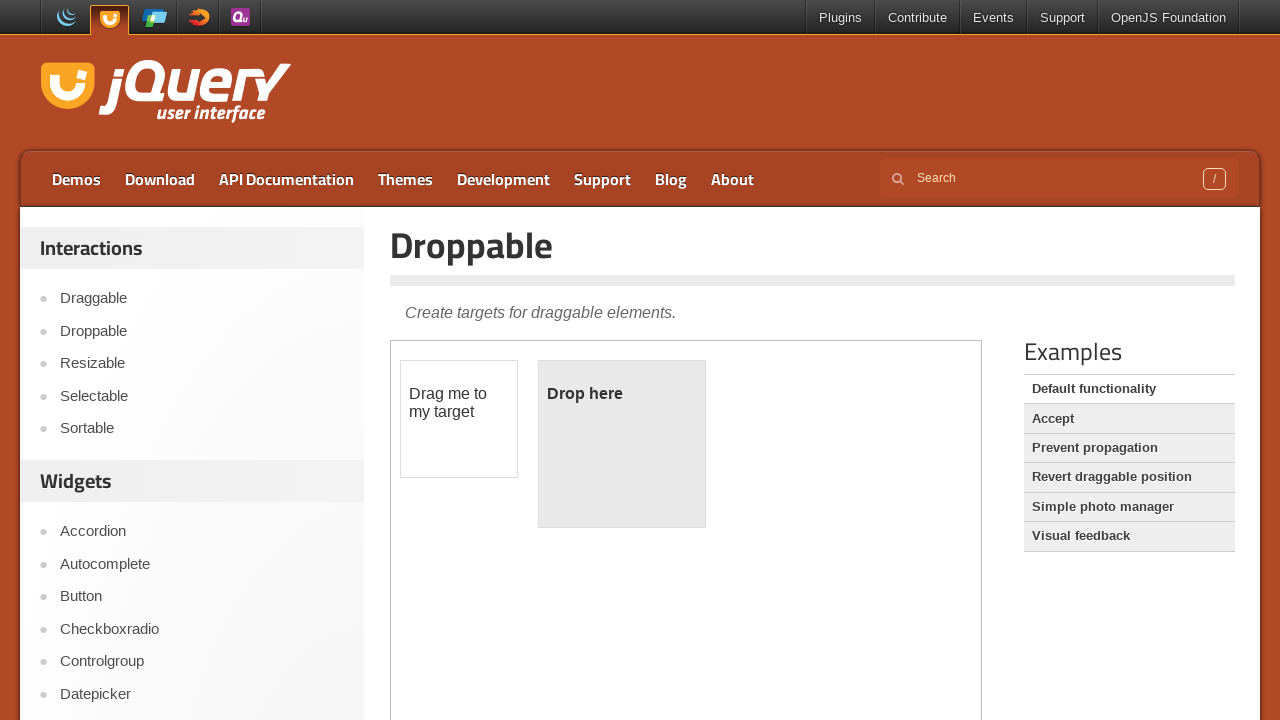

Located the iframe containing the droppable demo
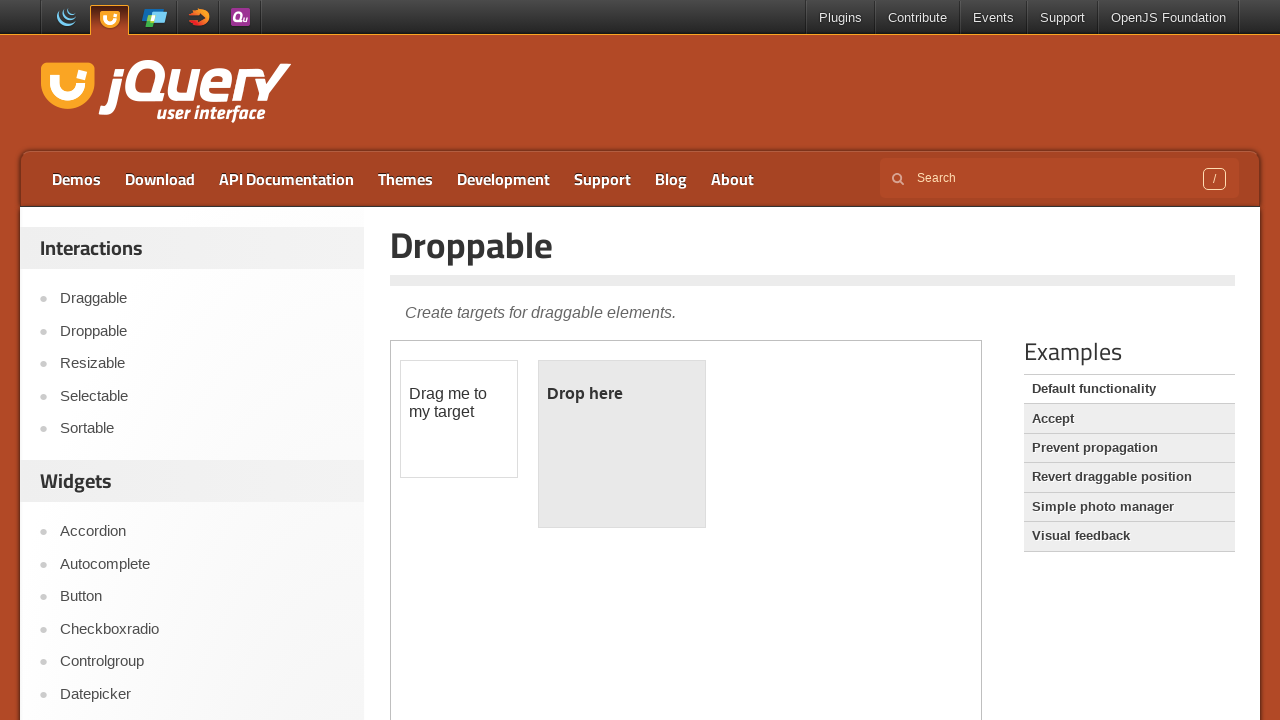

Located the draggable source element
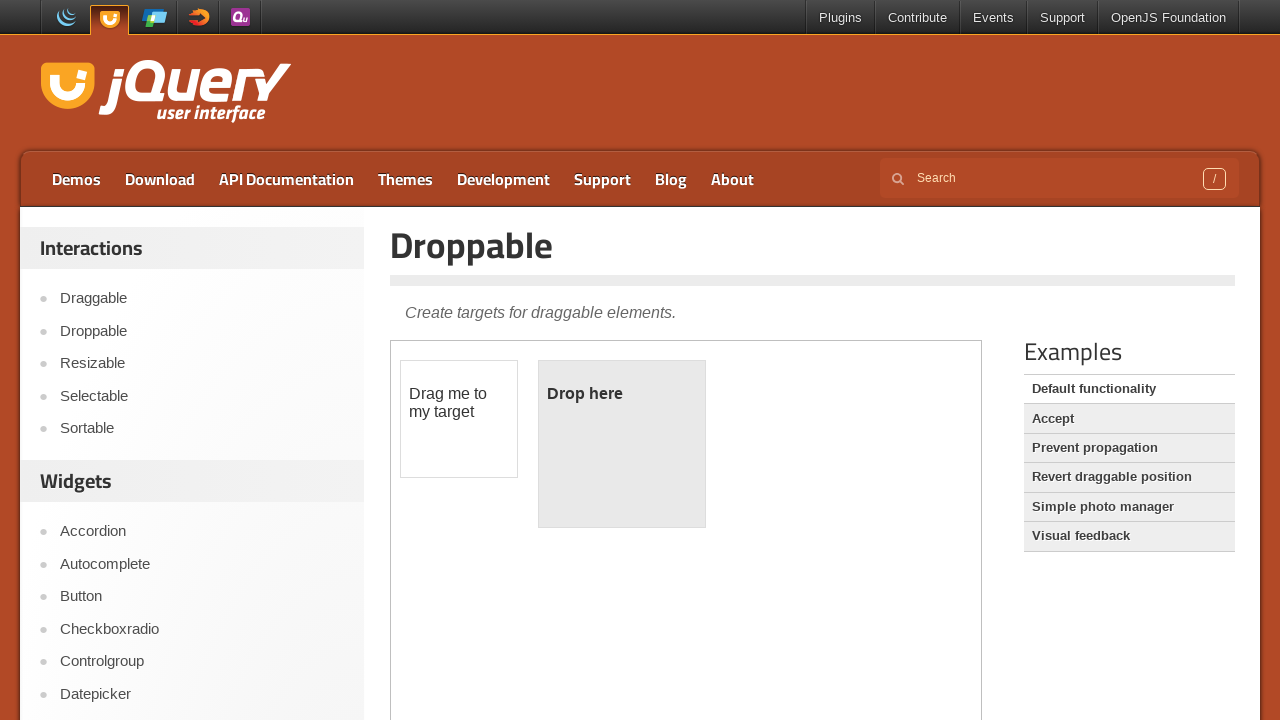

Located the droppable target element
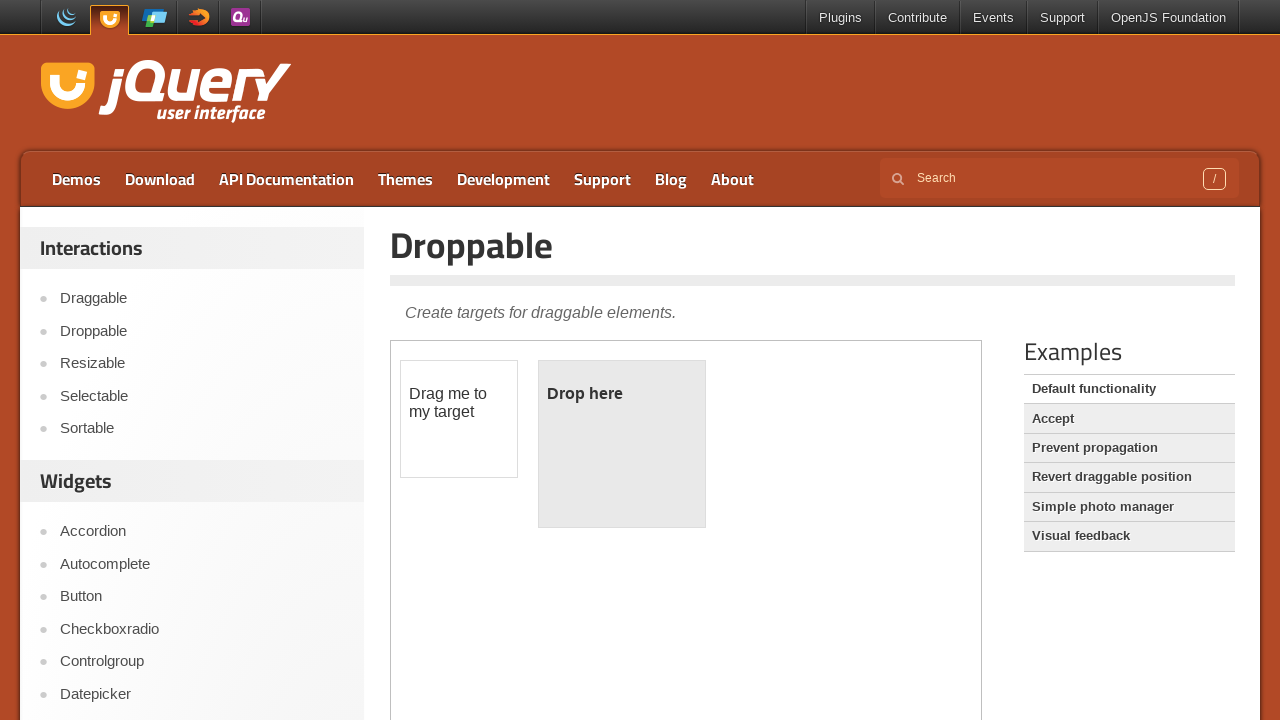

Dragged the source element onto the target element at (622, 444)
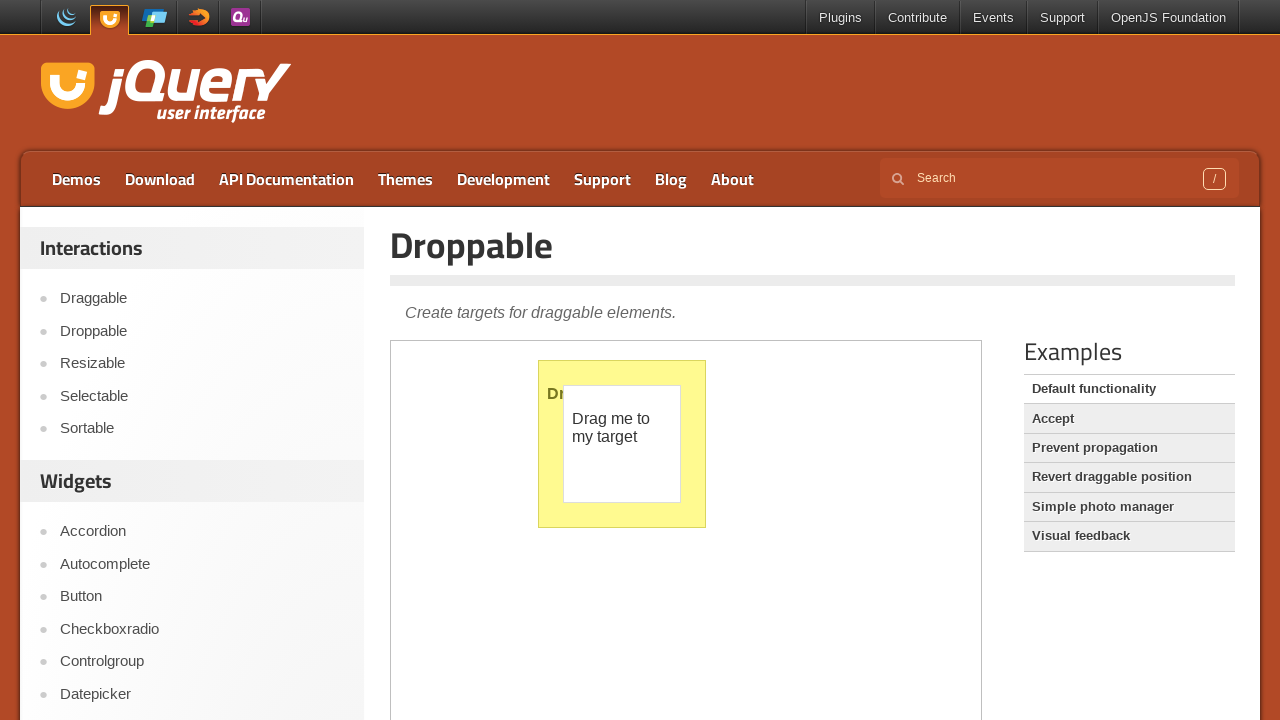

Waited 500ms for drop animation to complete
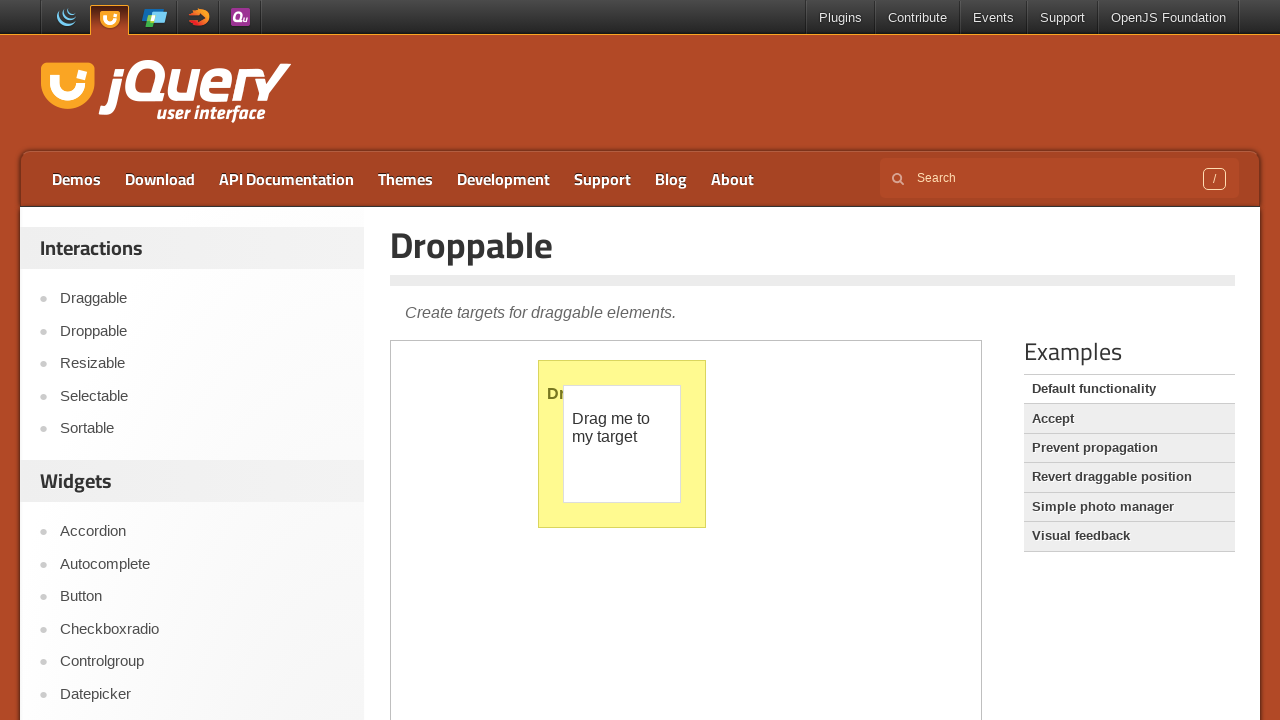

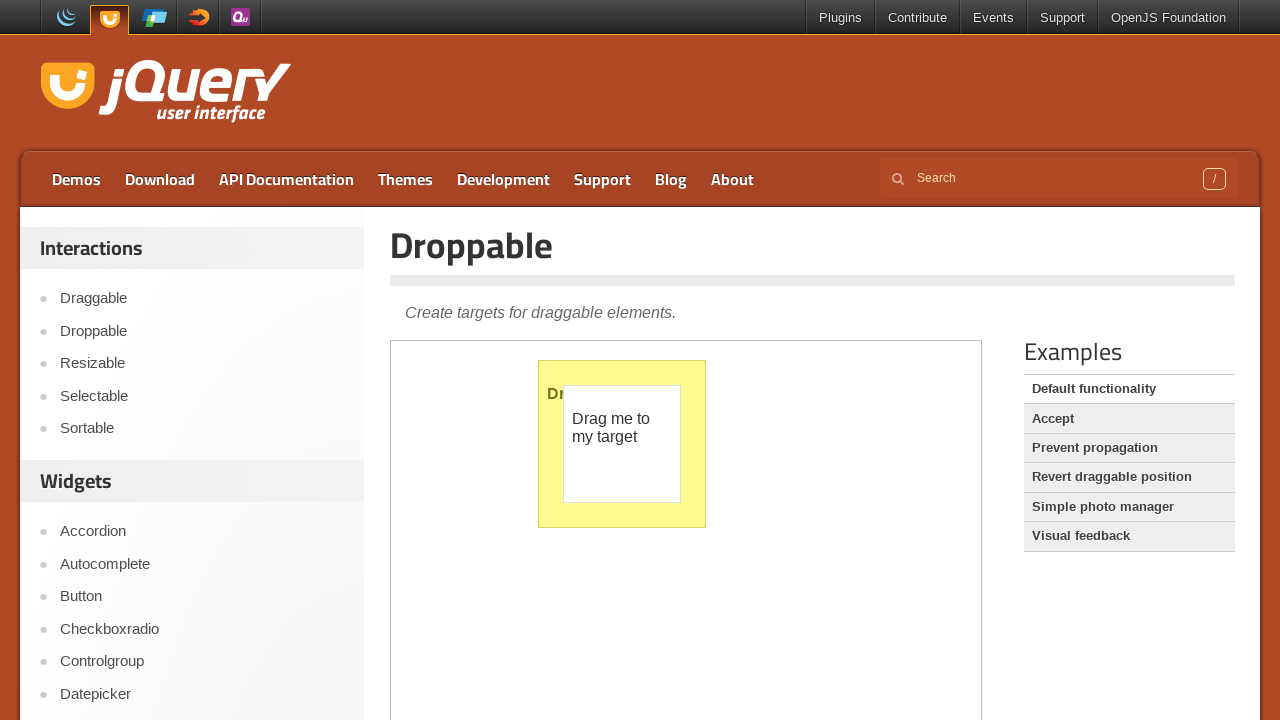